Tests drag-and-drop functionality by dragging a source element and dropping it onto a target element.

Starting URL: https://crossbrowsertesting.github.io/drag-and-drop

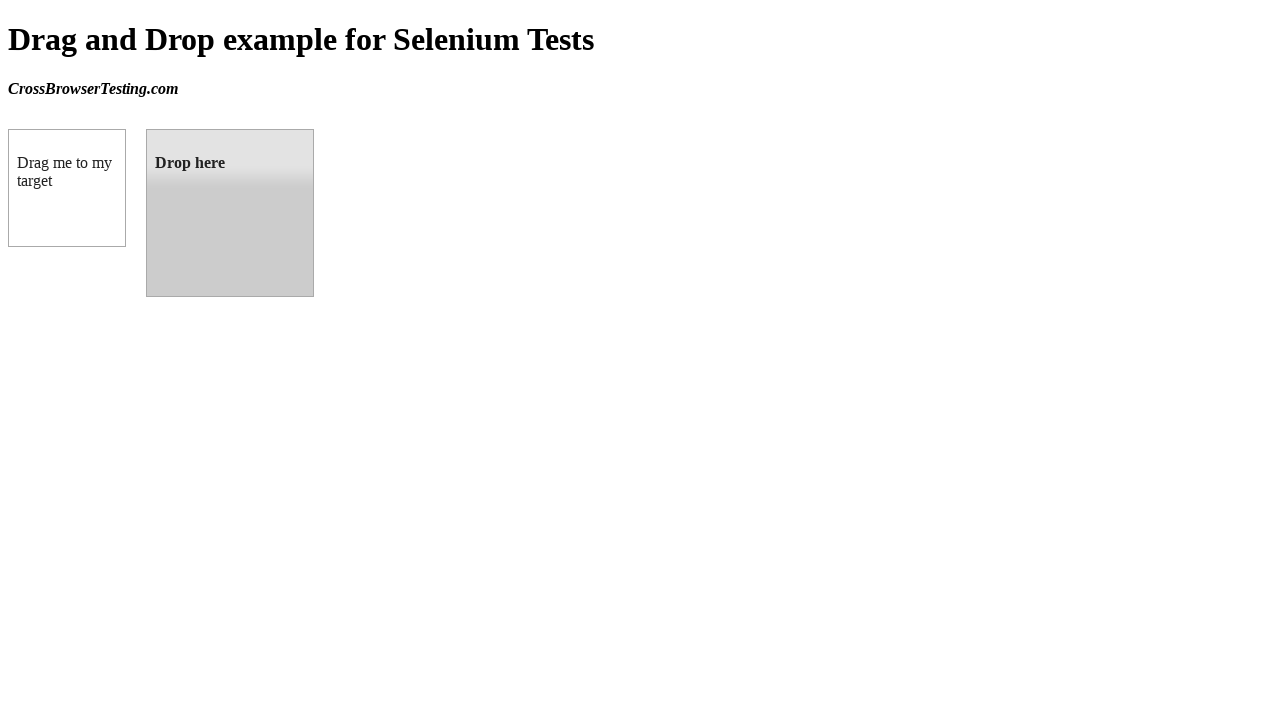

Located draggable source element
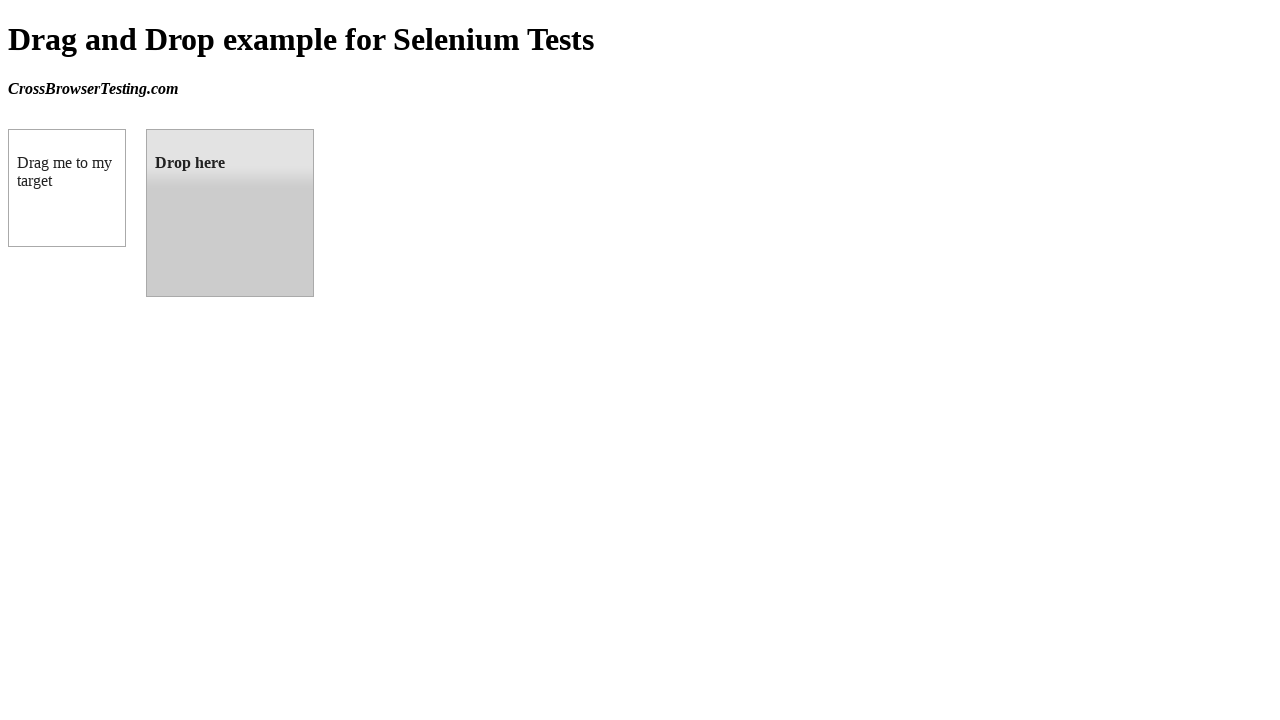

Located droppable target element
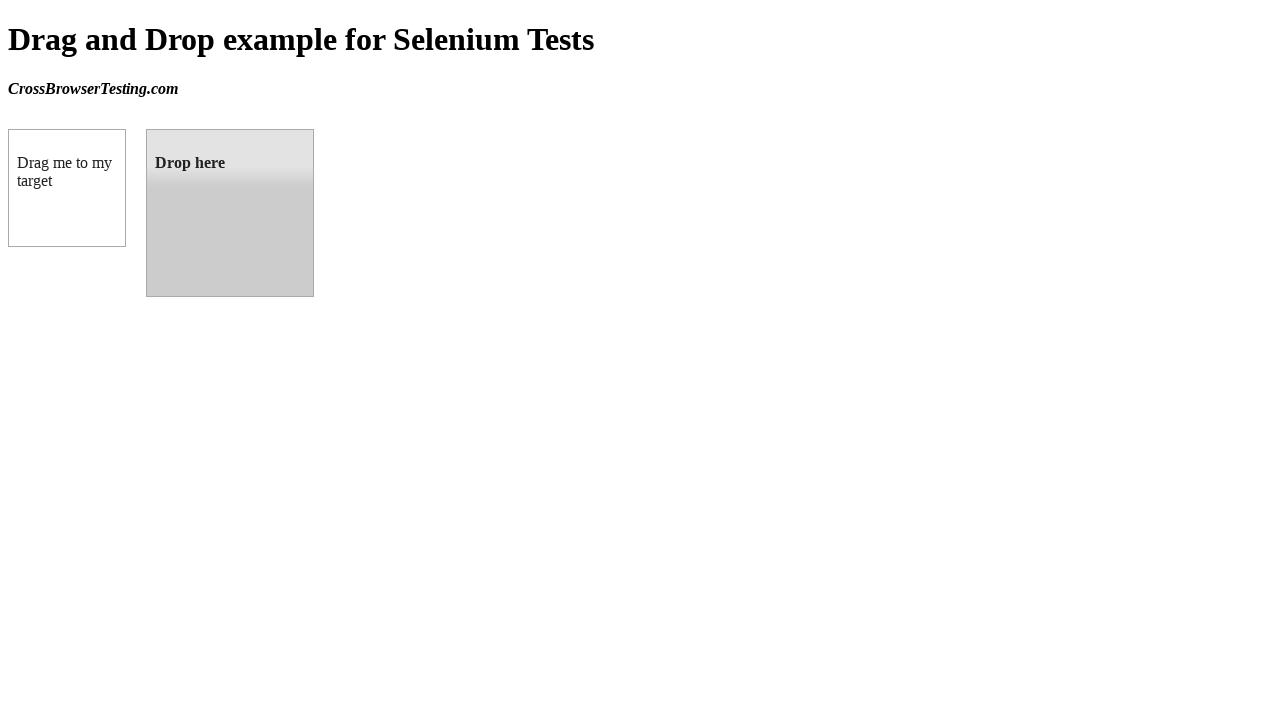

Source element is now visible
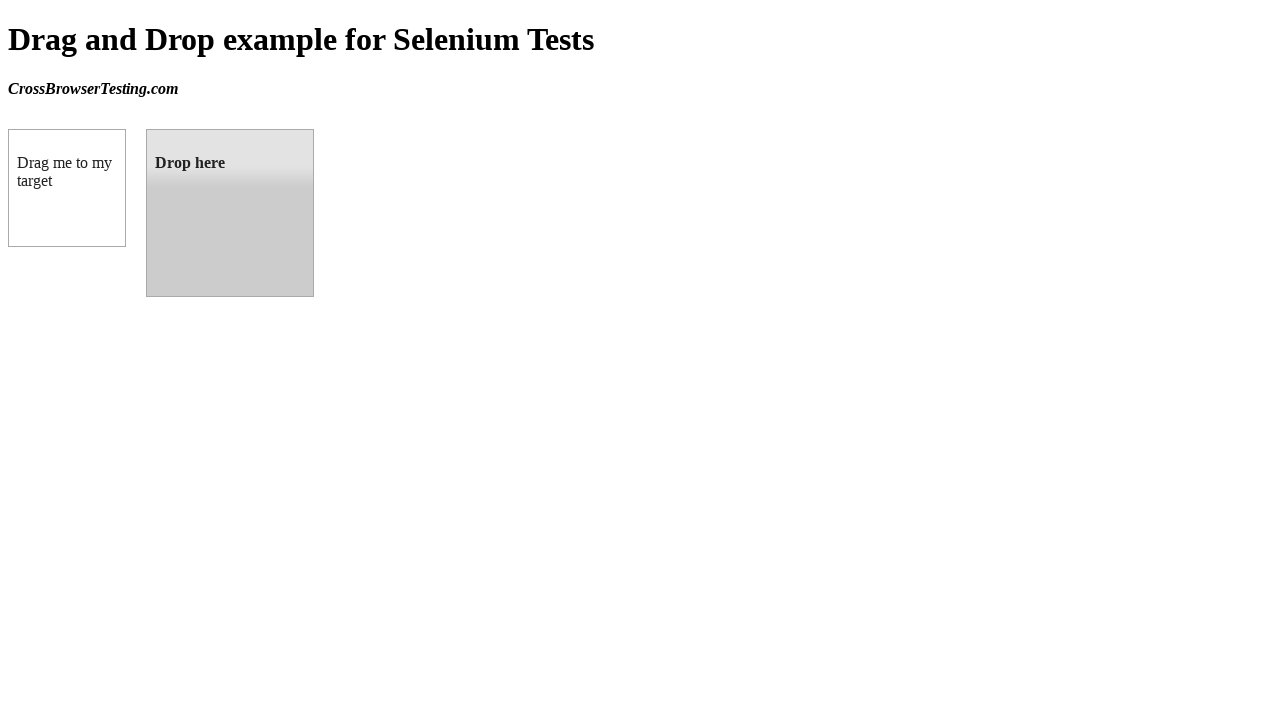

Target element is now visible
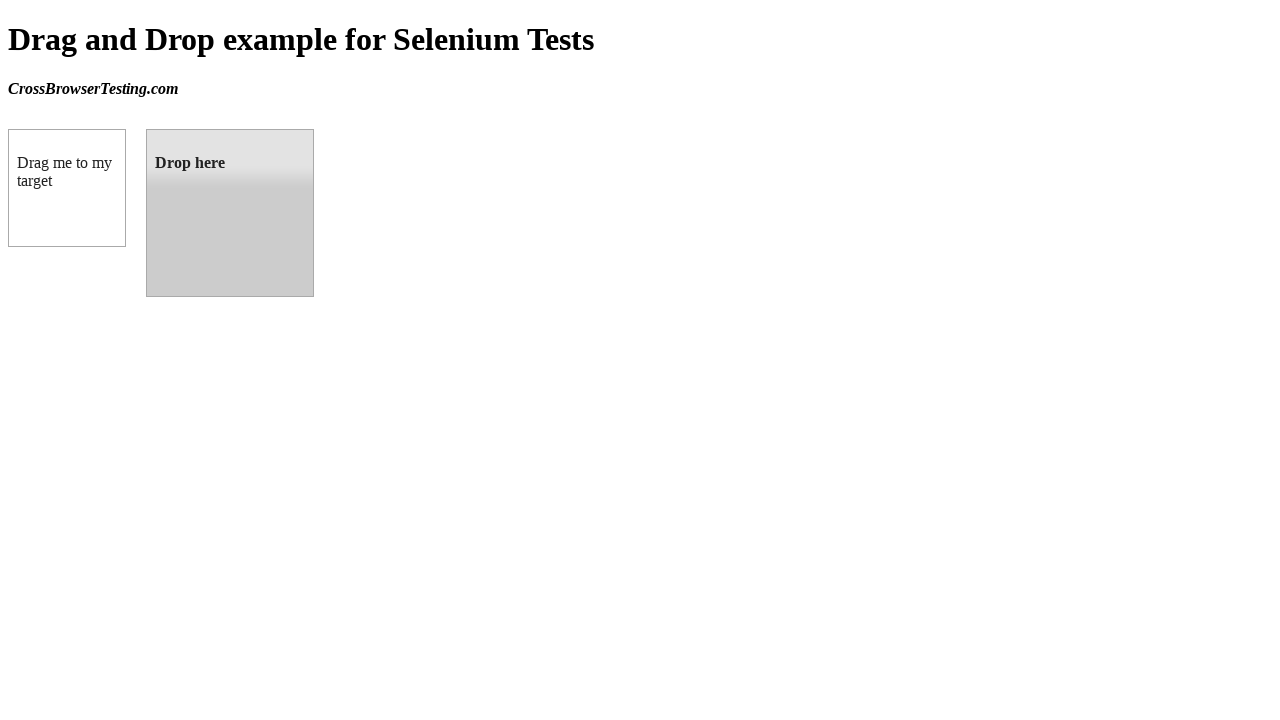

Dragged source element and dropped it onto target element at (230, 213)
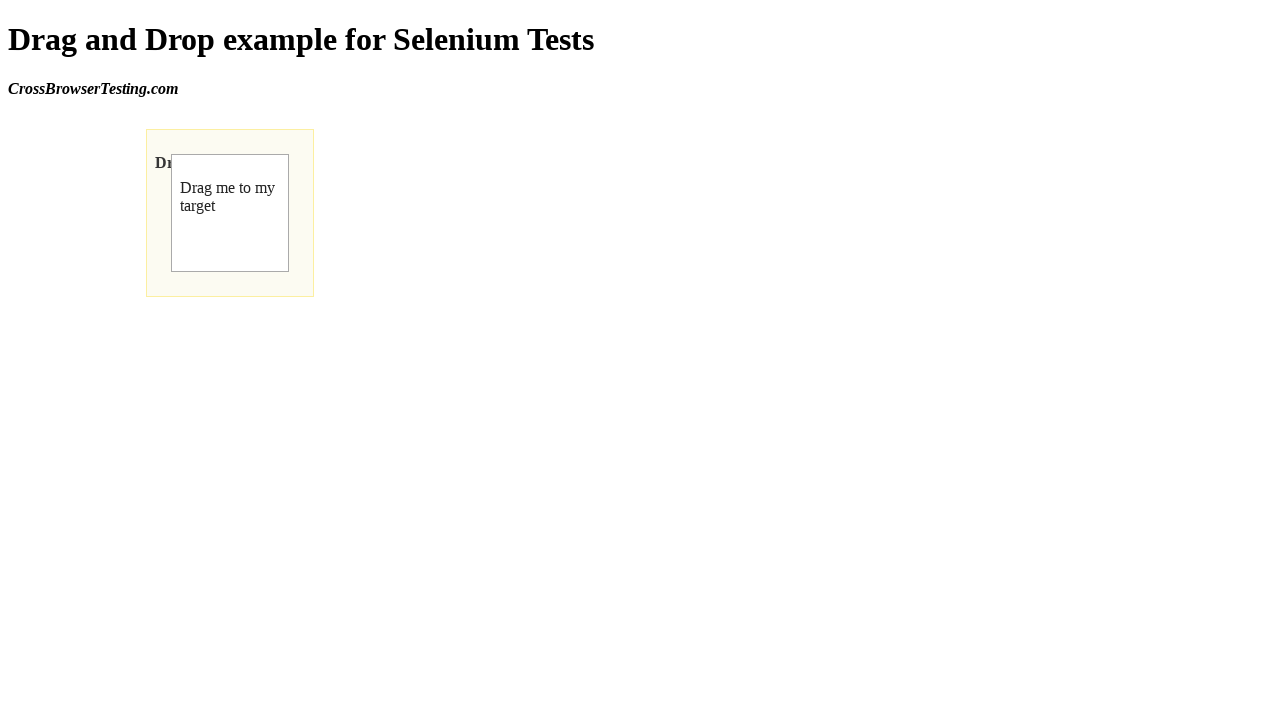

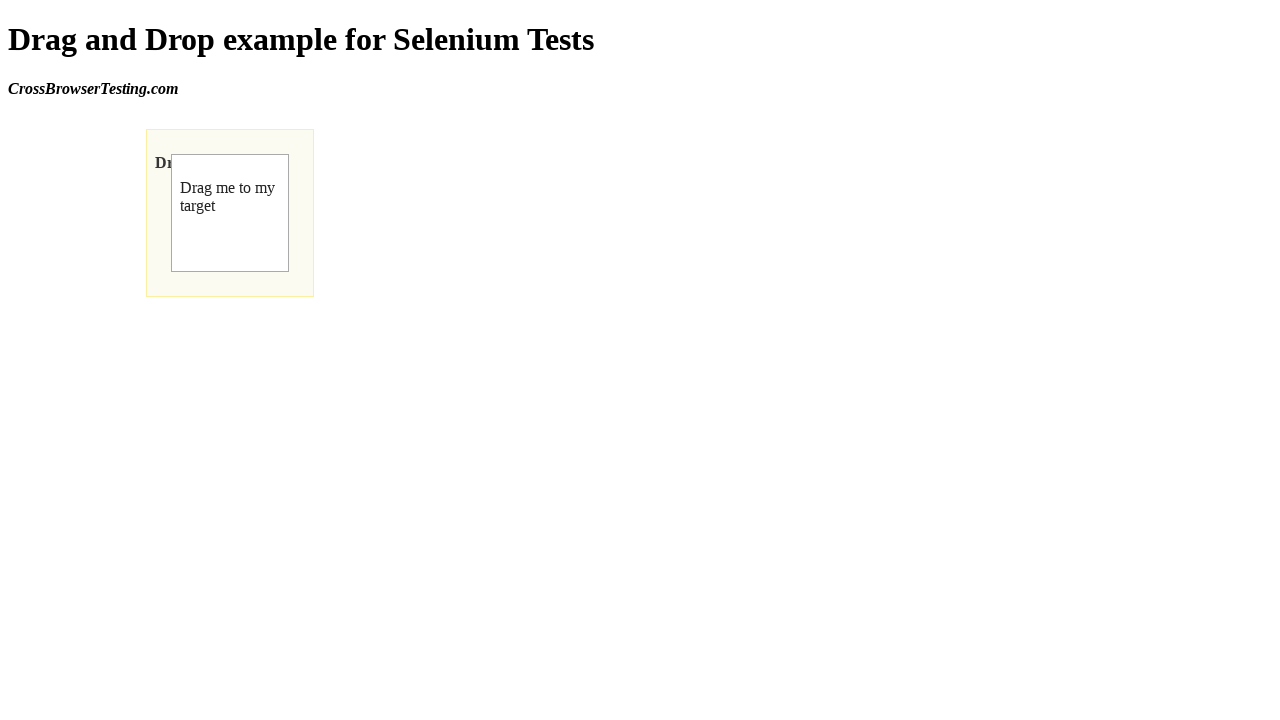